Alternative drag and drop implementation using click-and-hold then release actions within an iframe

Starting URL: https://jqueryui.com/droppable/

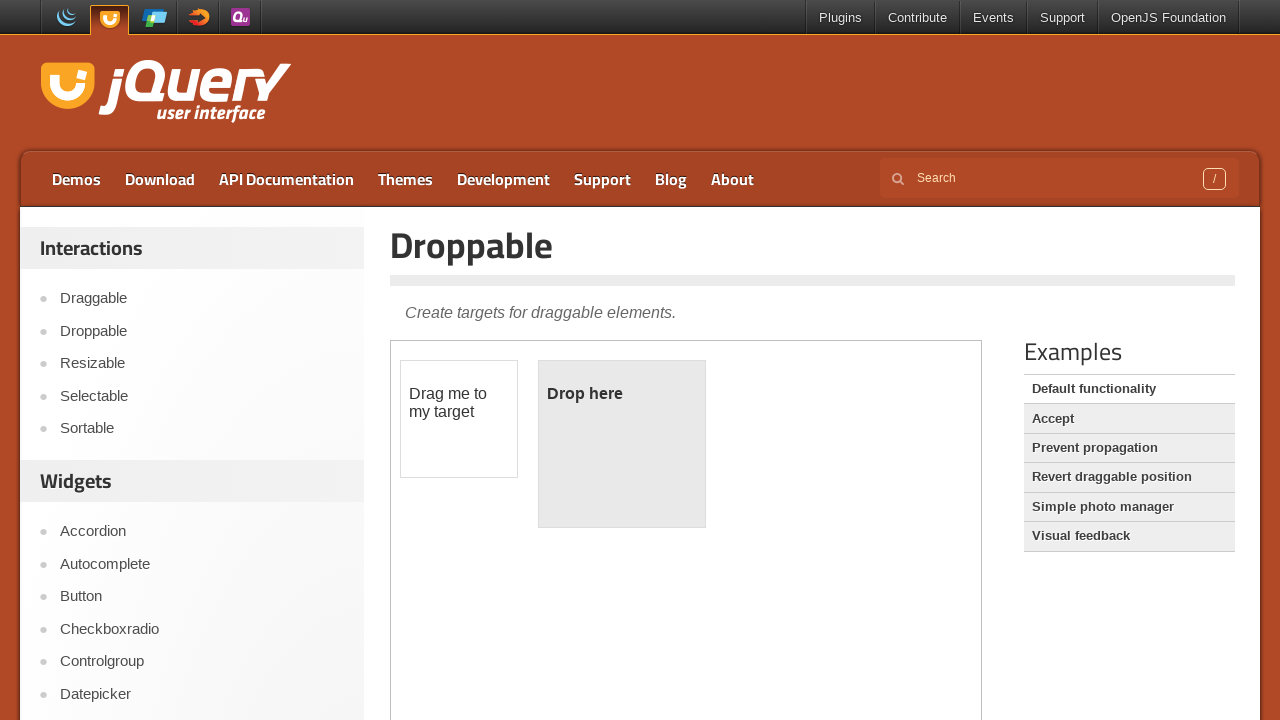

Located the demo iframe
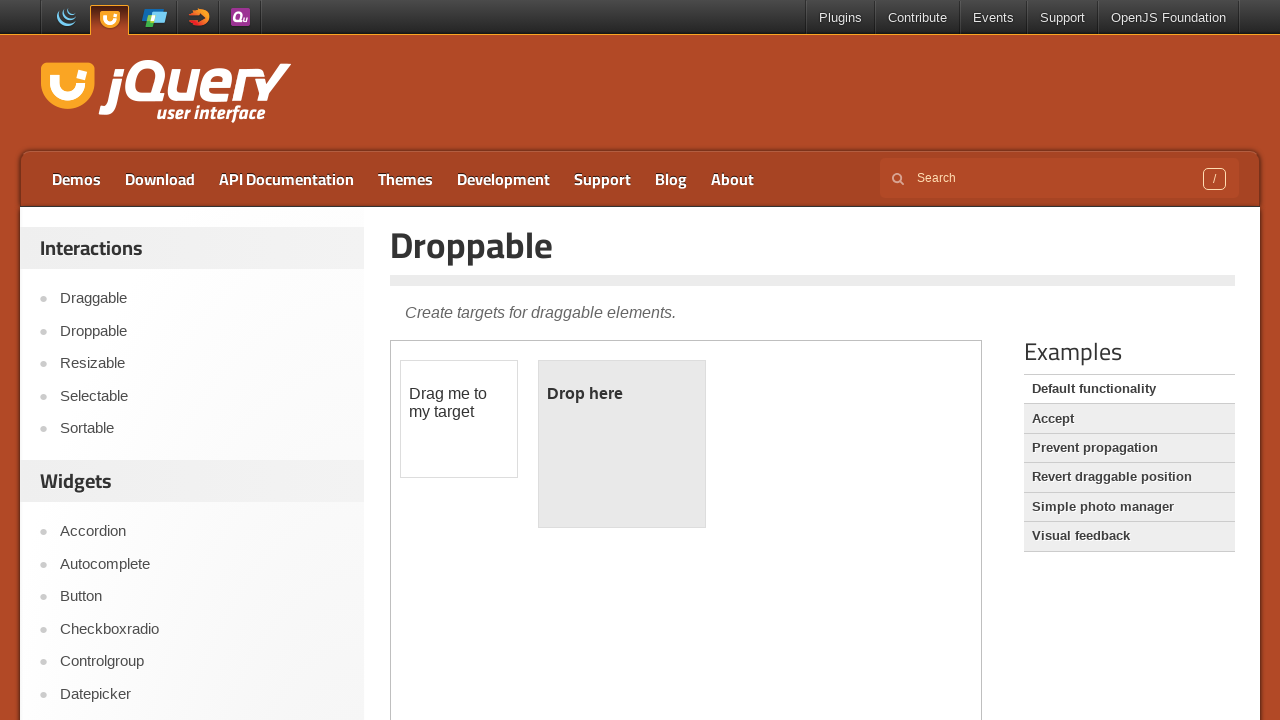

Located draggable element
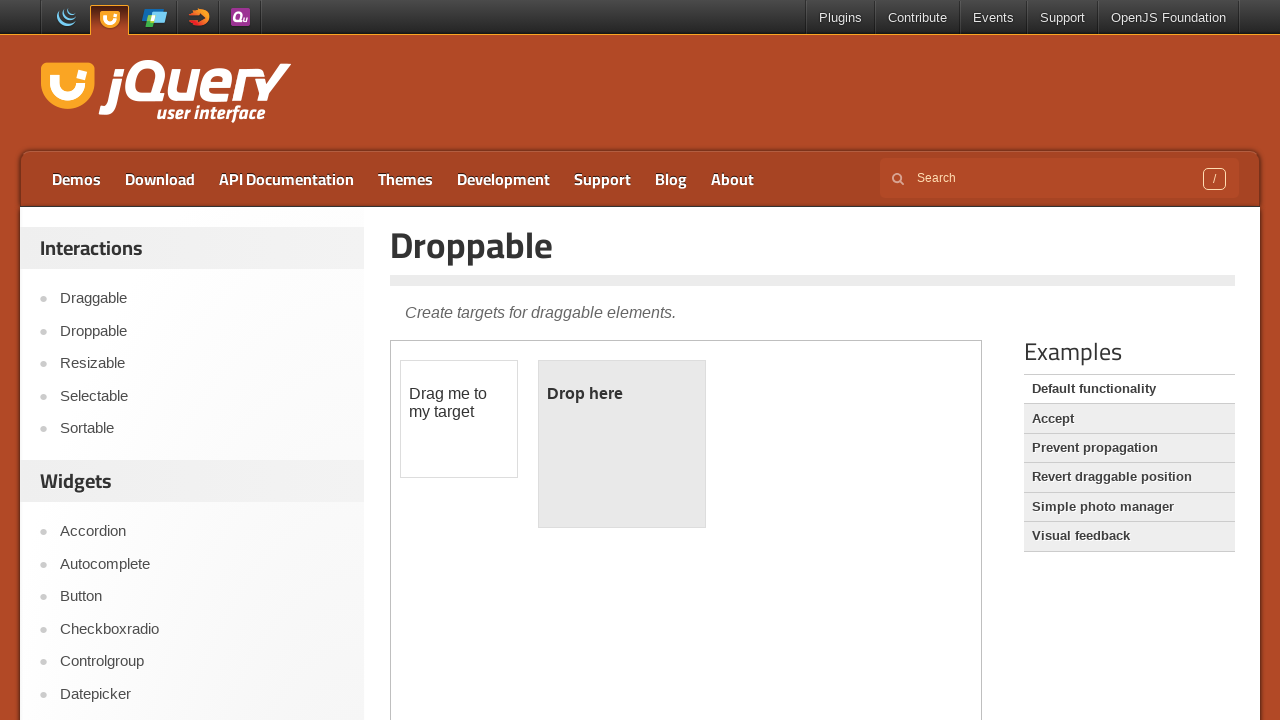

Located droppable element
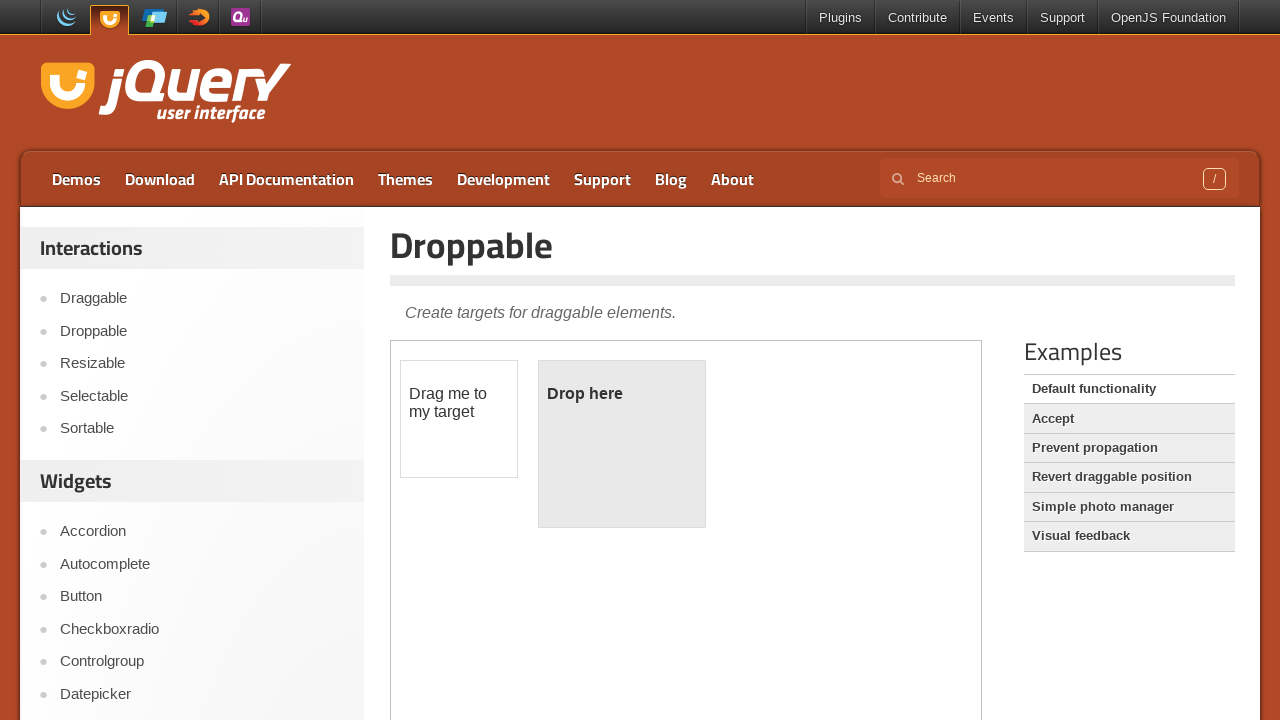

Hovered over draggable element at (459, 419) on iframe >> nth=0 >> internal:control=enter-frame >> div.ui-draggable
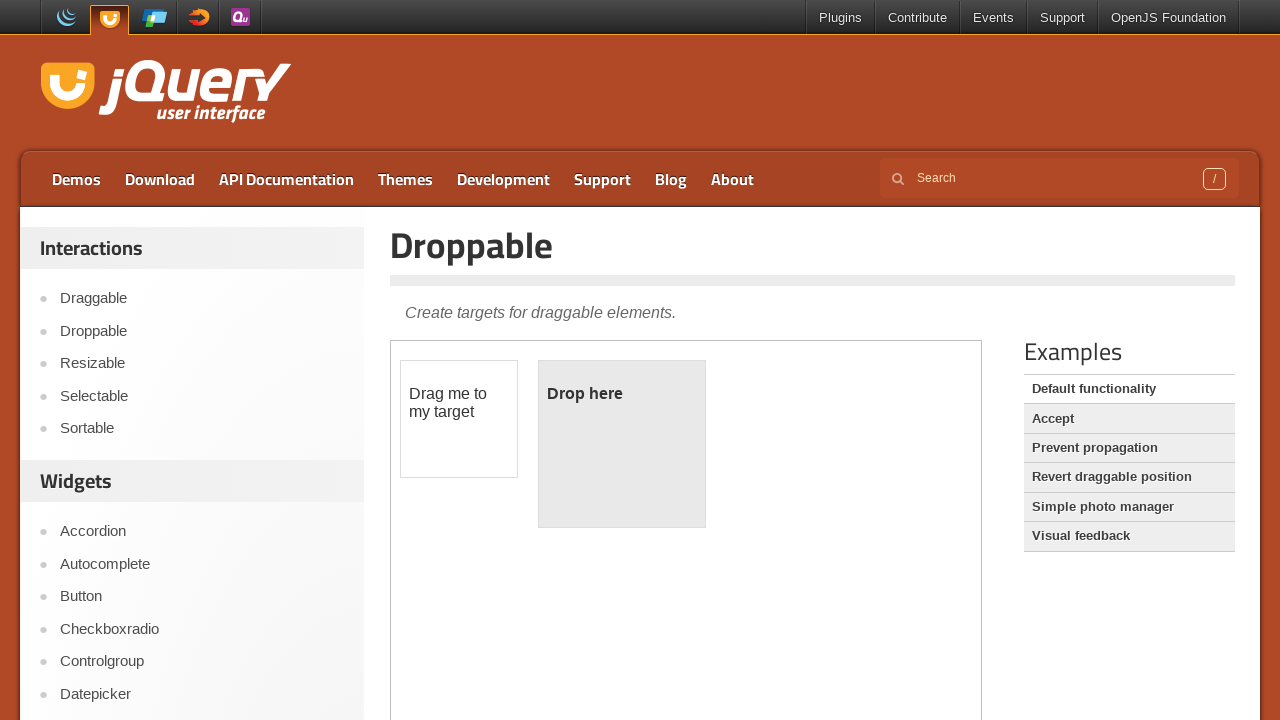

Pressed mouse button down on draggable element at (459, 419)
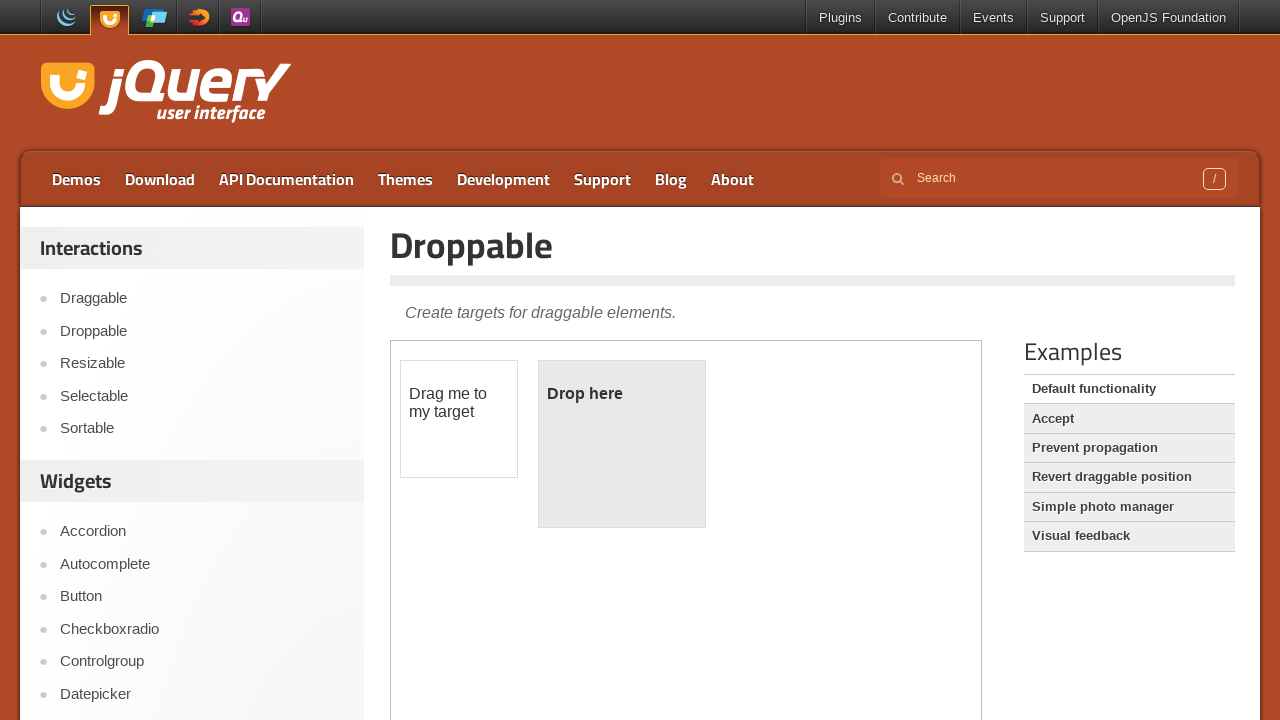

Hovered over droppable element while mouse button held at (622, 444) on iframe >> nth=0 >> internal:control=enter-frame >> #droppable
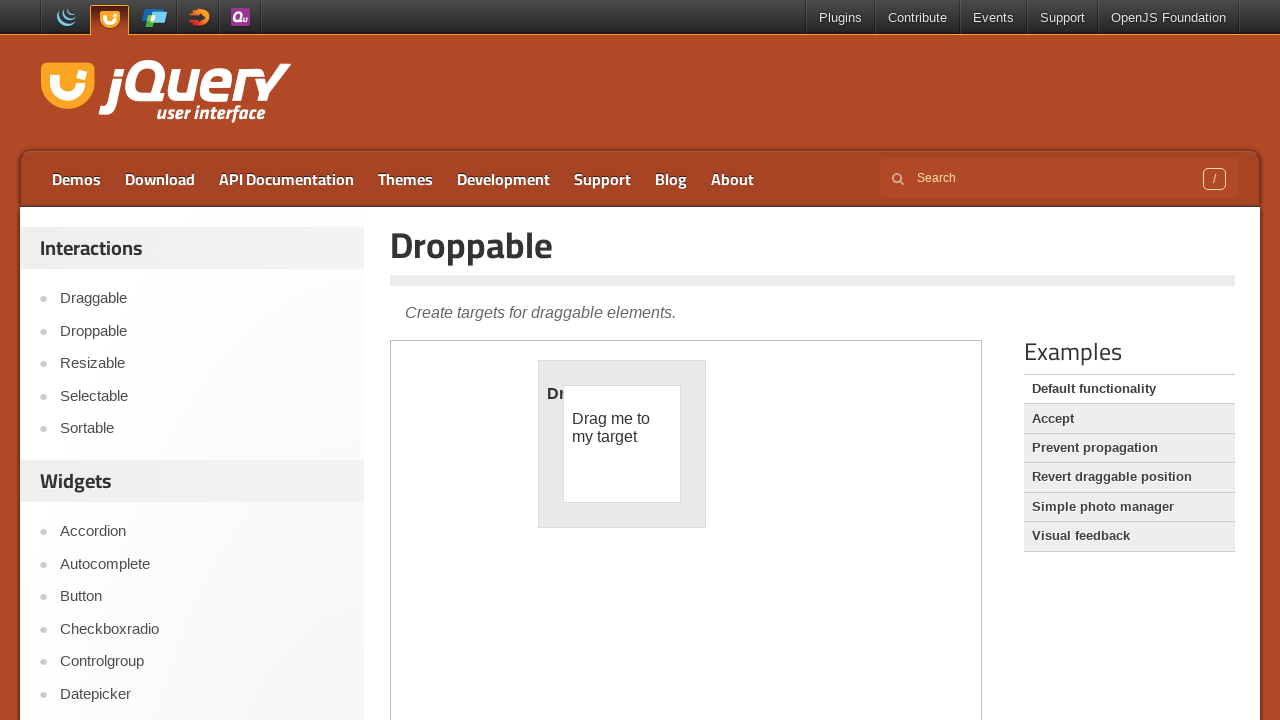

Released mouse button to drop element at (622, 444)
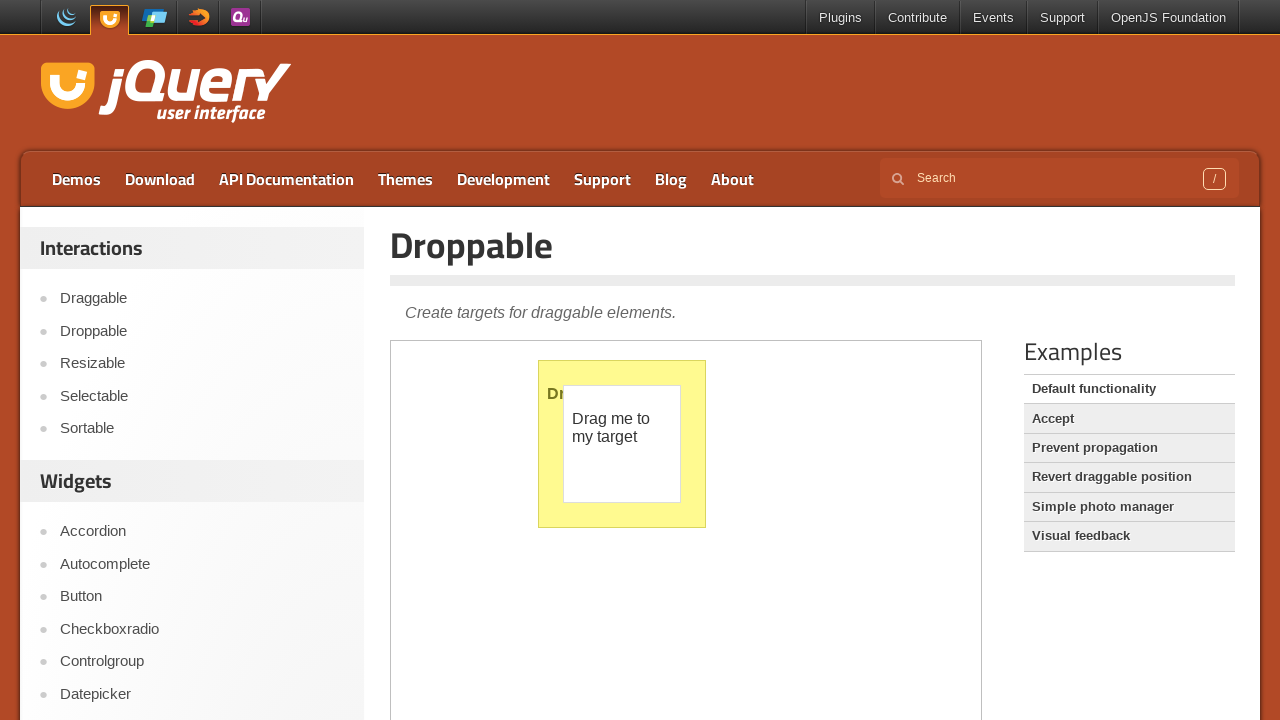

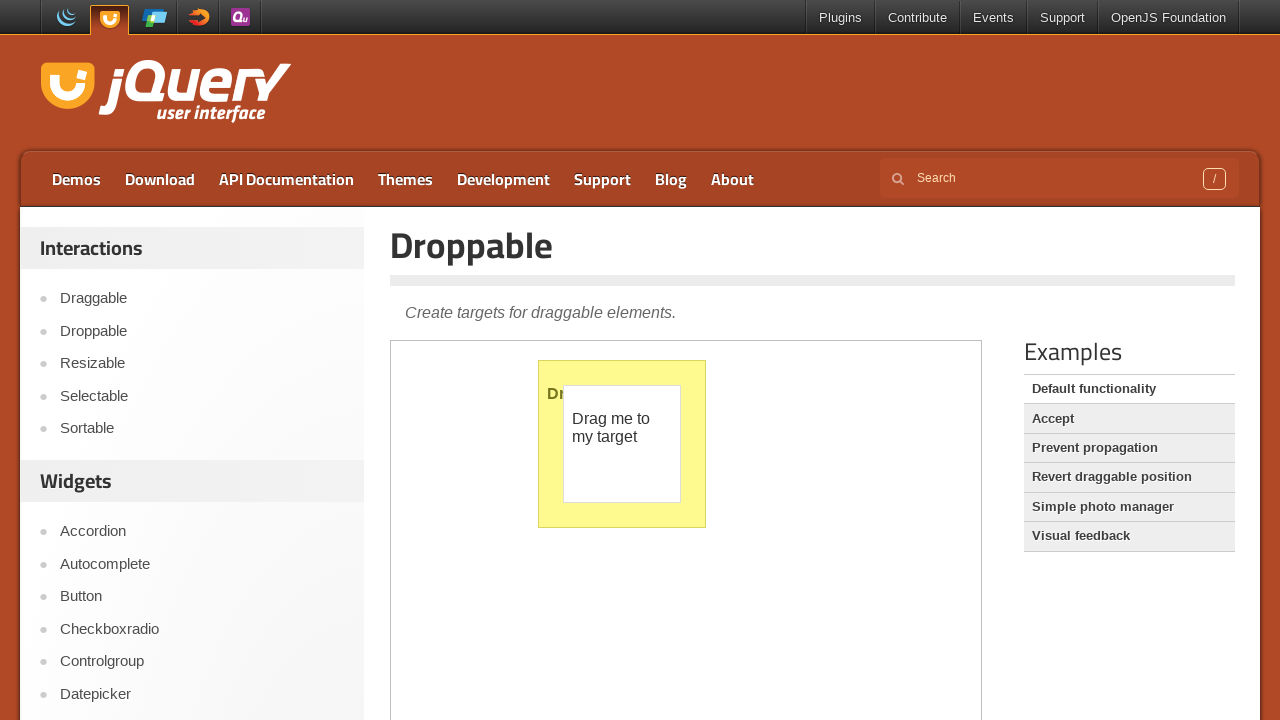